Solves a mathematical captcha by reading a value, calculating the result using a formula, filling the answer, and selecting checkboxes before submitting

Starting URL: https://suninjuly.github.io/math.html

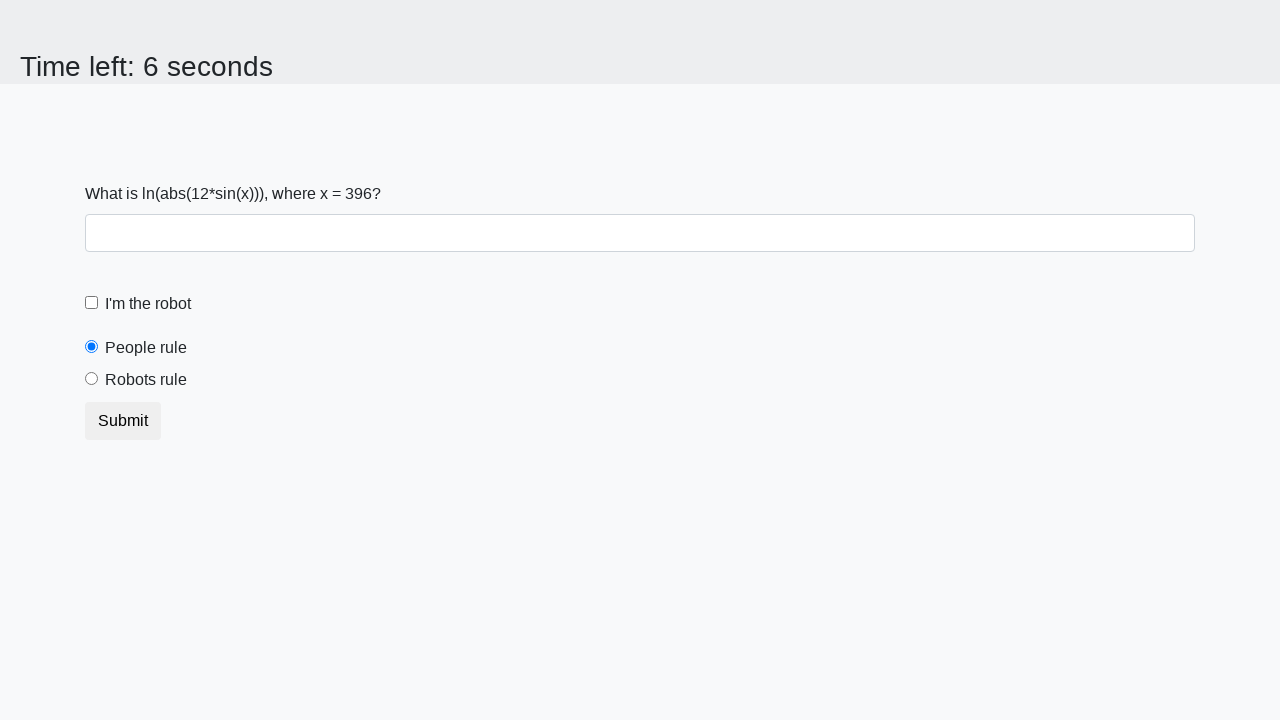

Retrieved mathematical value from input_value element
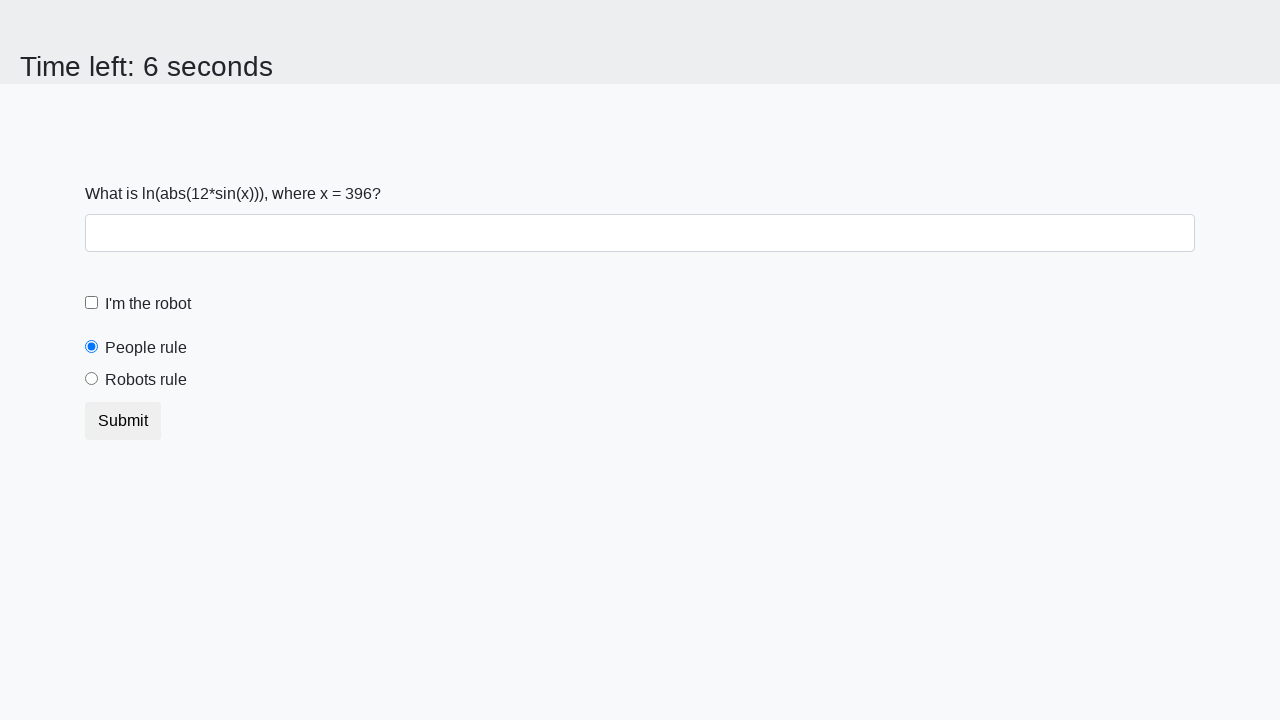

Filled answer field with calculated result from formula: log(abs(12*sin(x))) on #answer
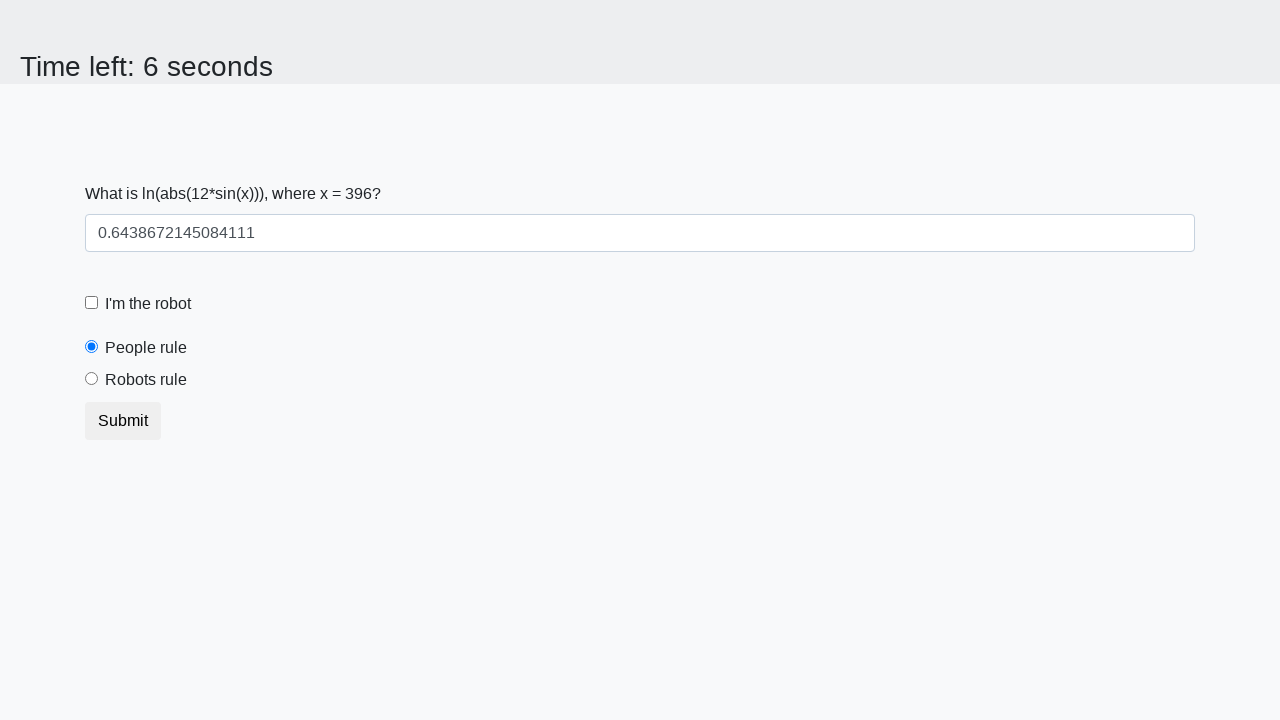

Clicked robot checkbox at (92, 303) on #robotCheckbox
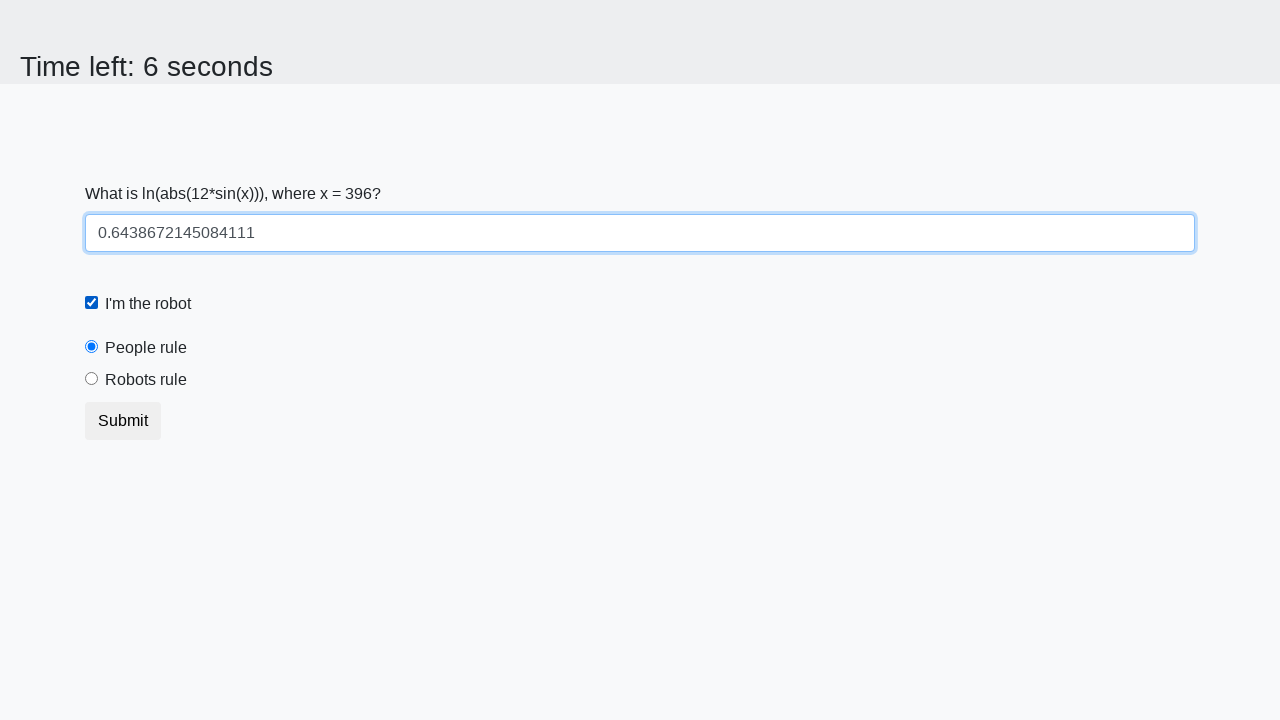

Selected robots rule radio button at (92, 379) on #robotsRule
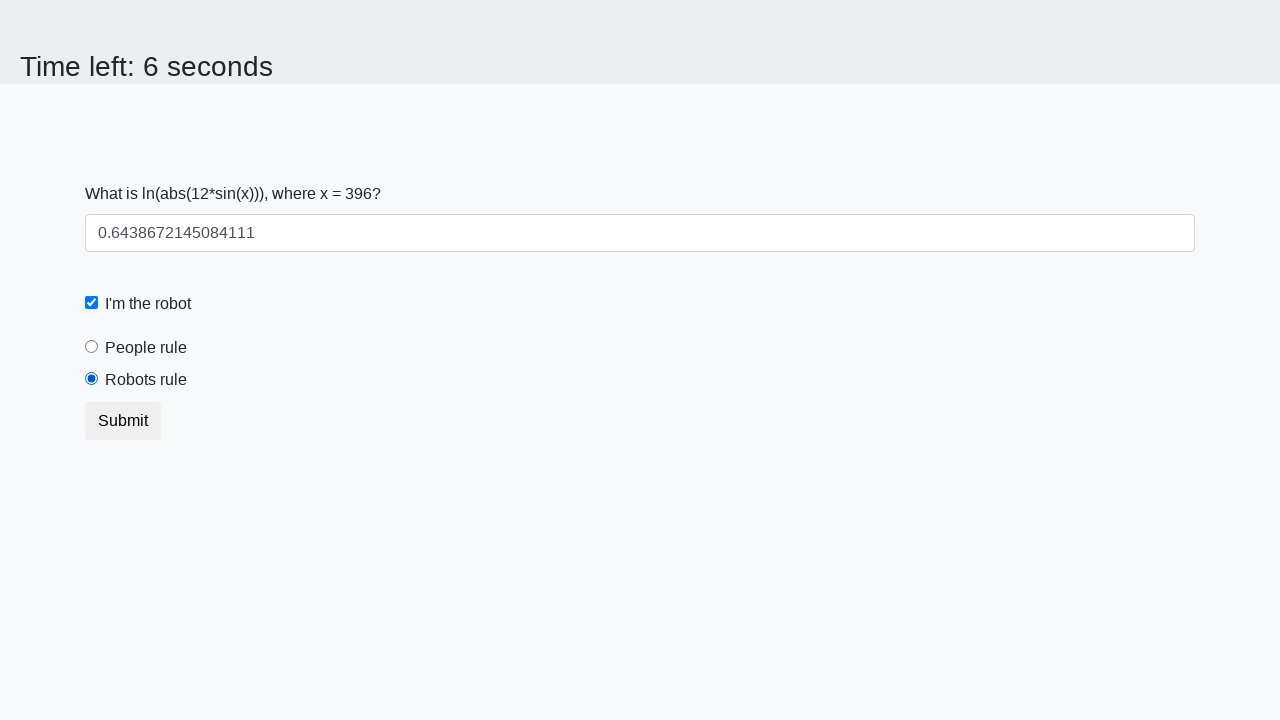

Clicked submit button to submit the form at (123, 421) on .btn.btn-default
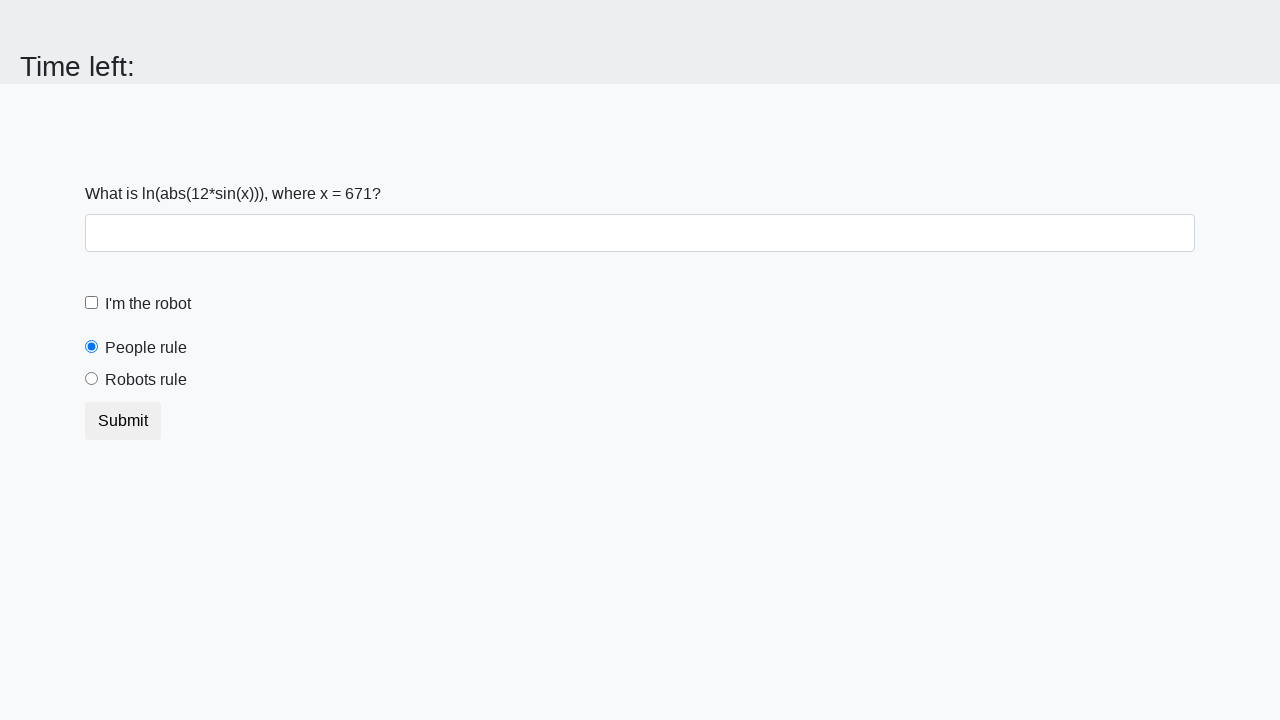

Waited for result page to load
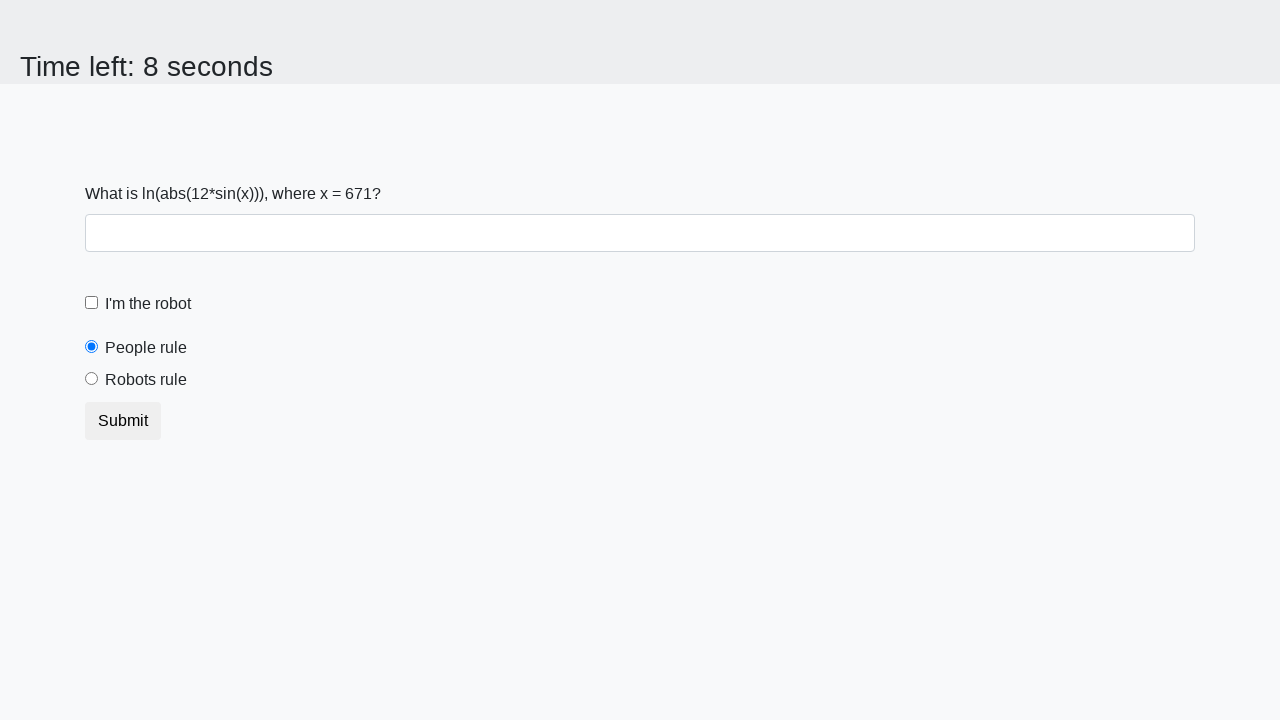

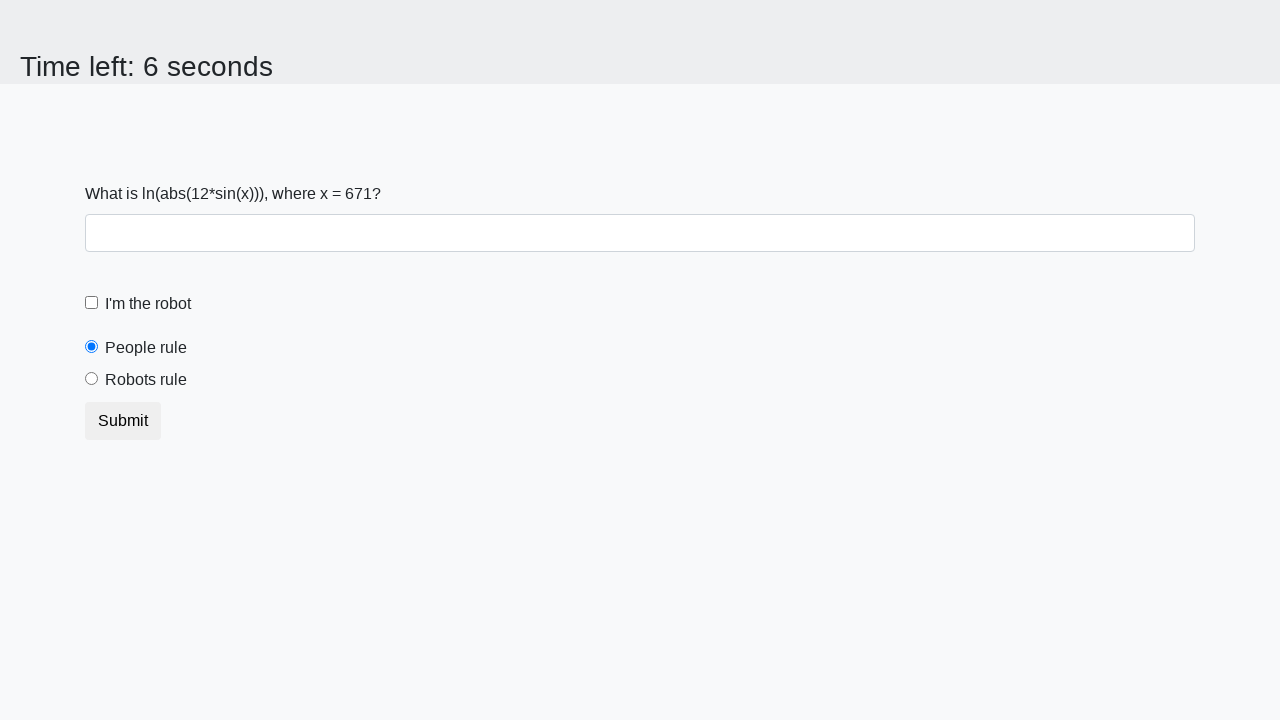